Tests that new todo items are appended to the bottom of the list by creating 3 items

Starting URL: https://demo.playwright.dev/todomvc

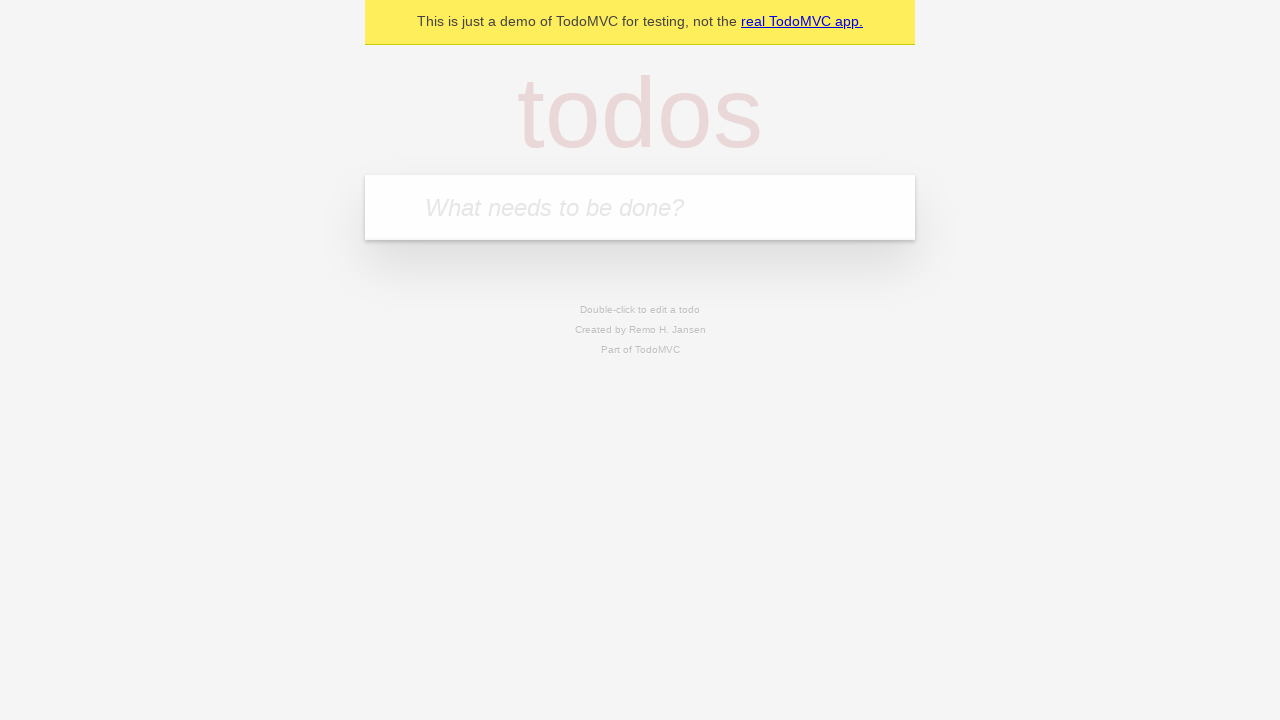

Filled new todo input with 'buy some cheese' on .new-todo
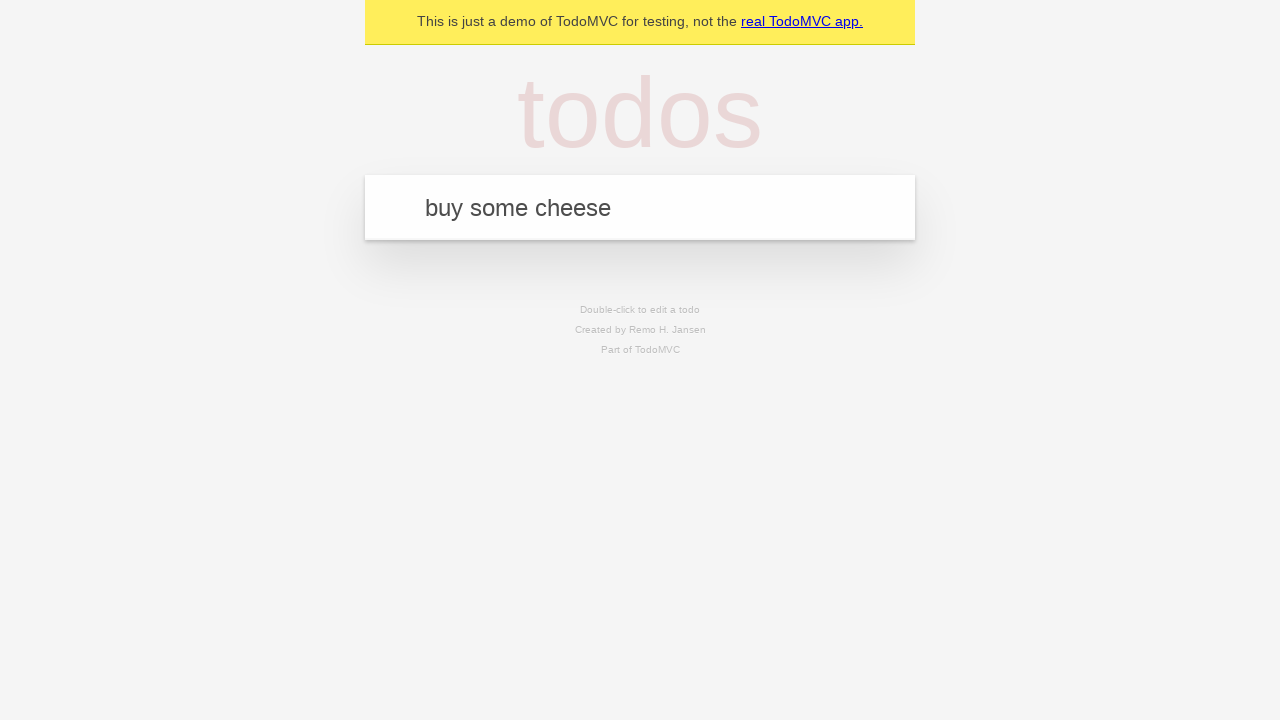

Pressed Enter to create first todo item on .new-todo
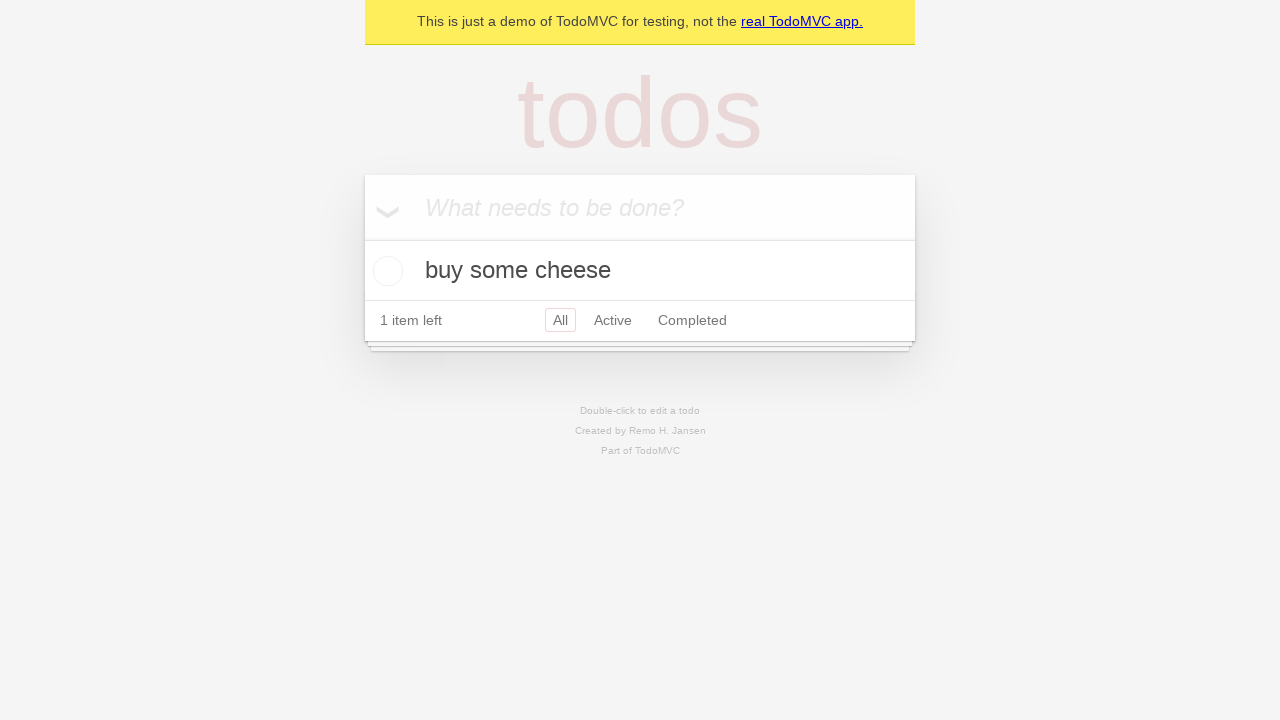

Filled new todo input with 'feed the cat' on .new-todo
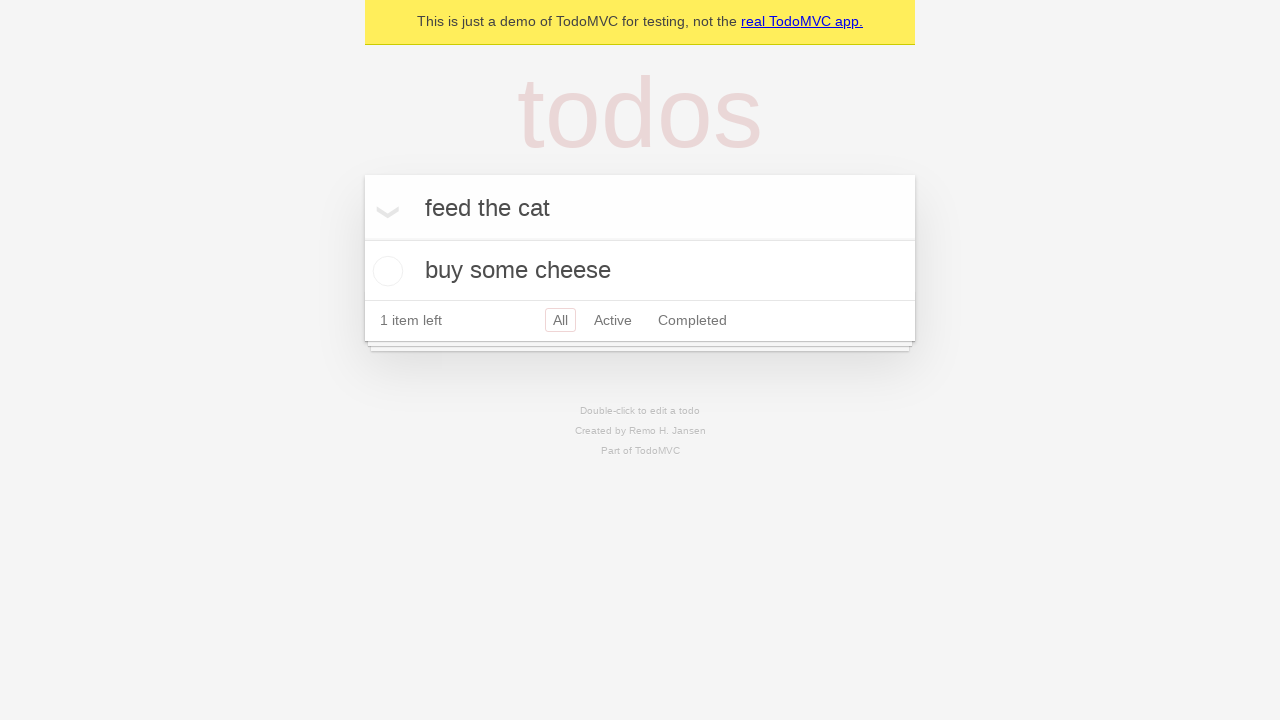

Pressed Enter to create second todo item on .new-todo
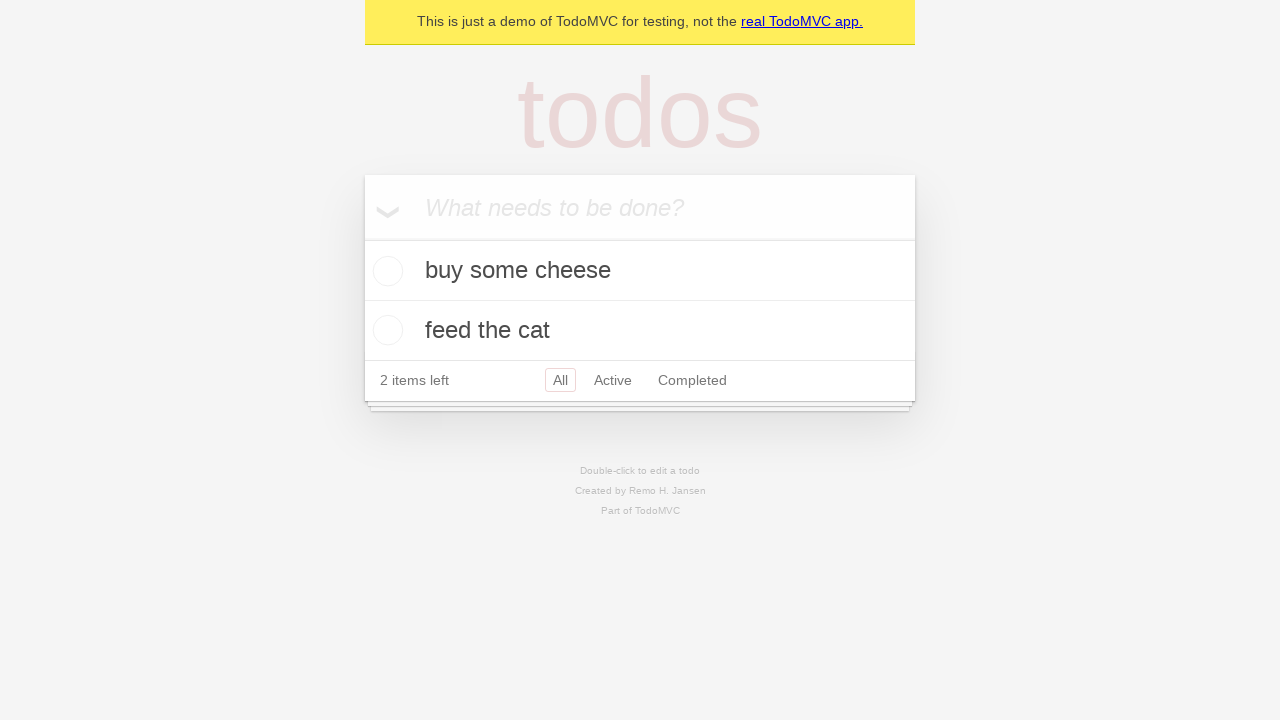

Filled new todo input with 'book a doctors appointment' on .new-todo
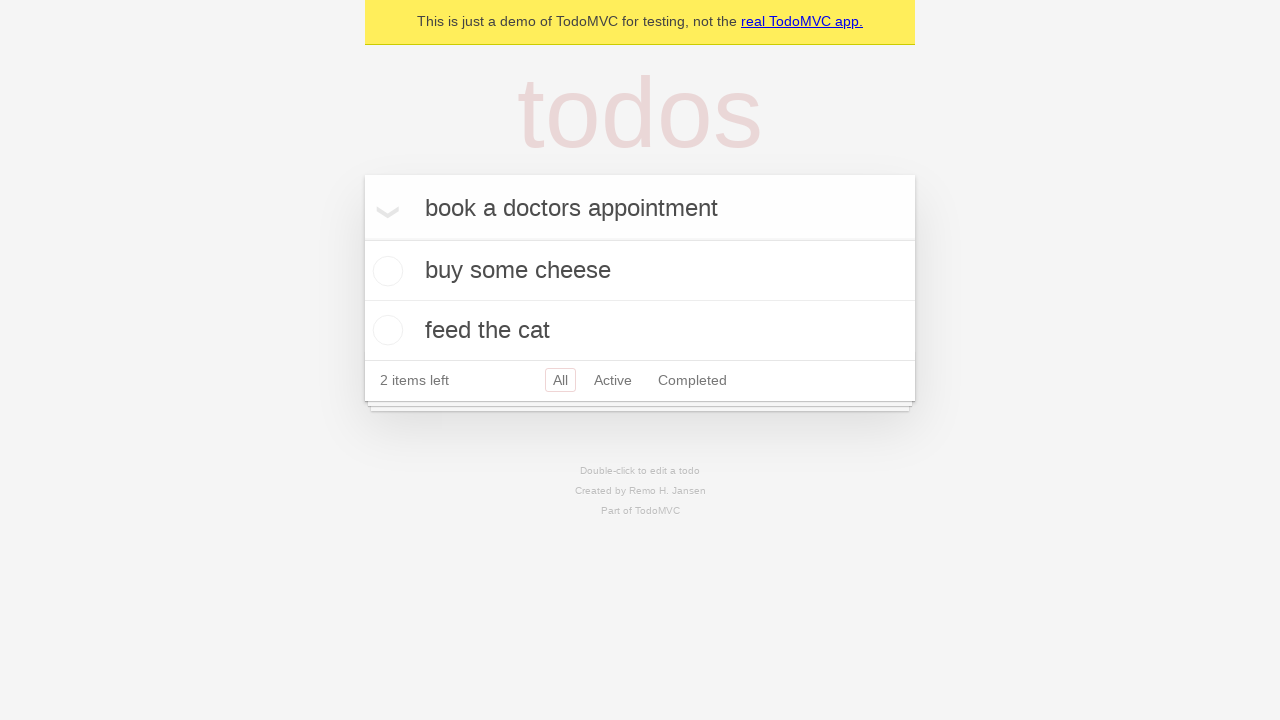

Pressed Enter to create third todo item on .new-todo
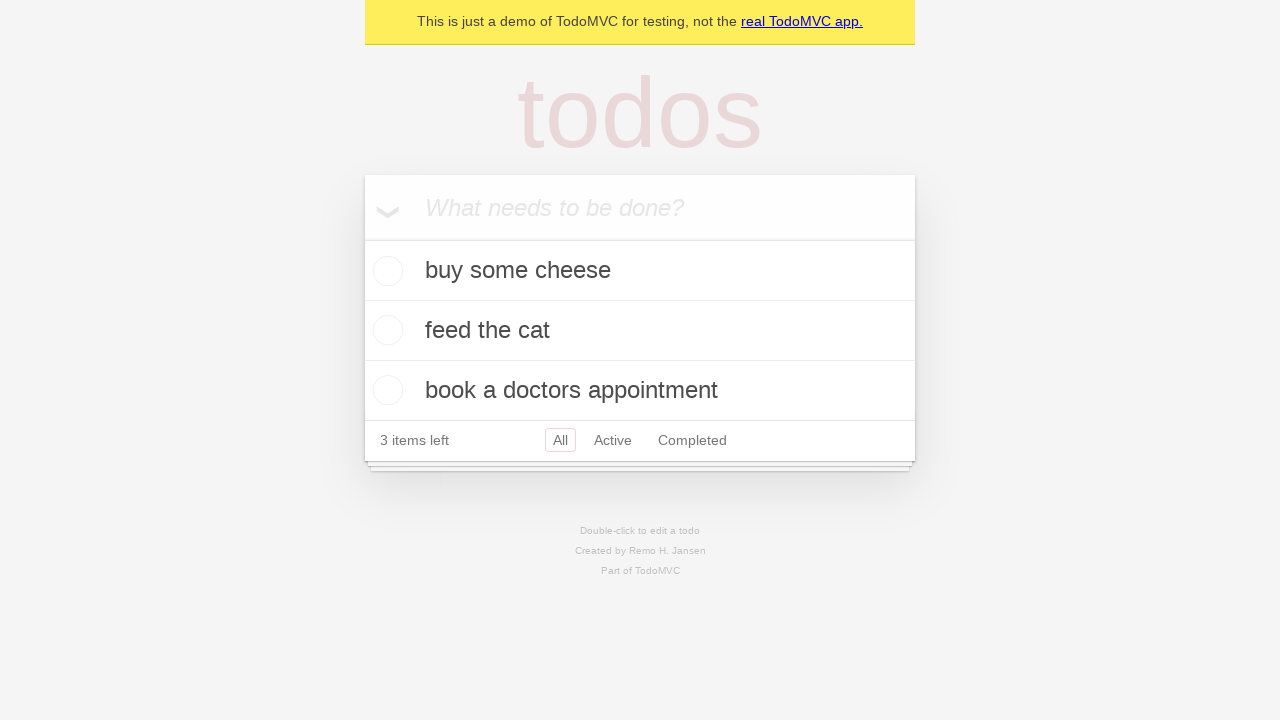

Verified all 3 todo items are displayed in the list
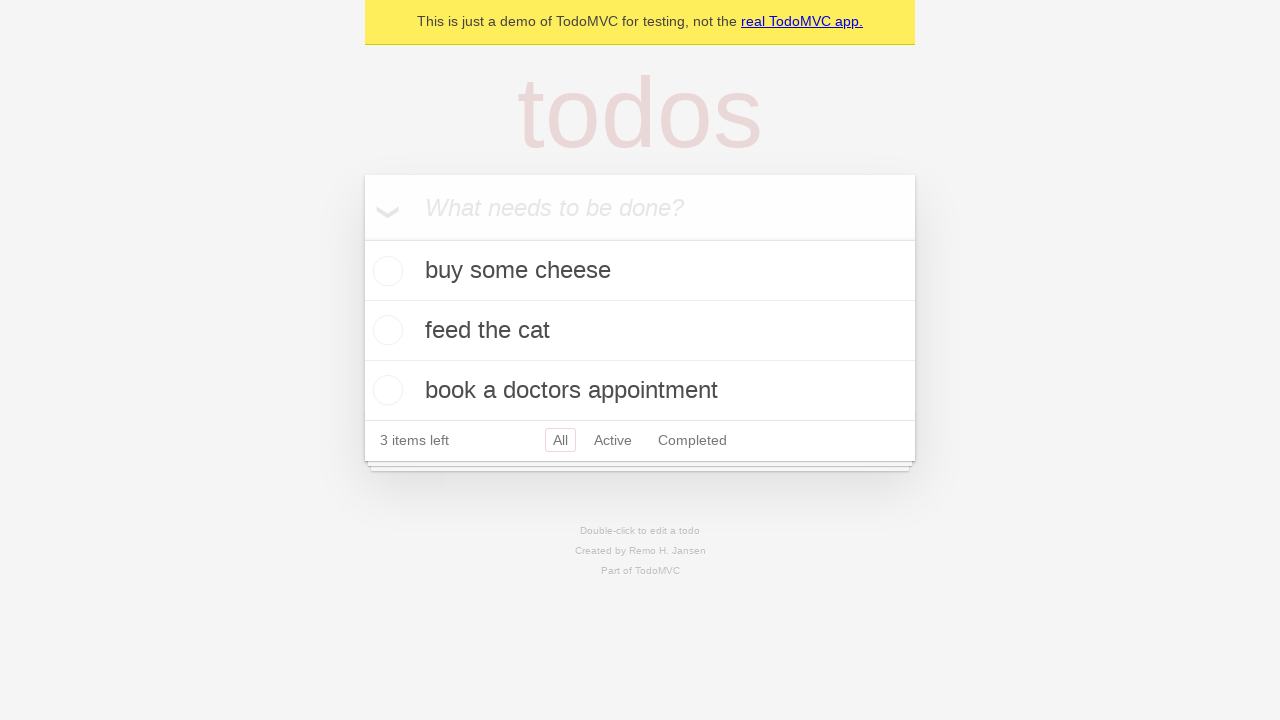

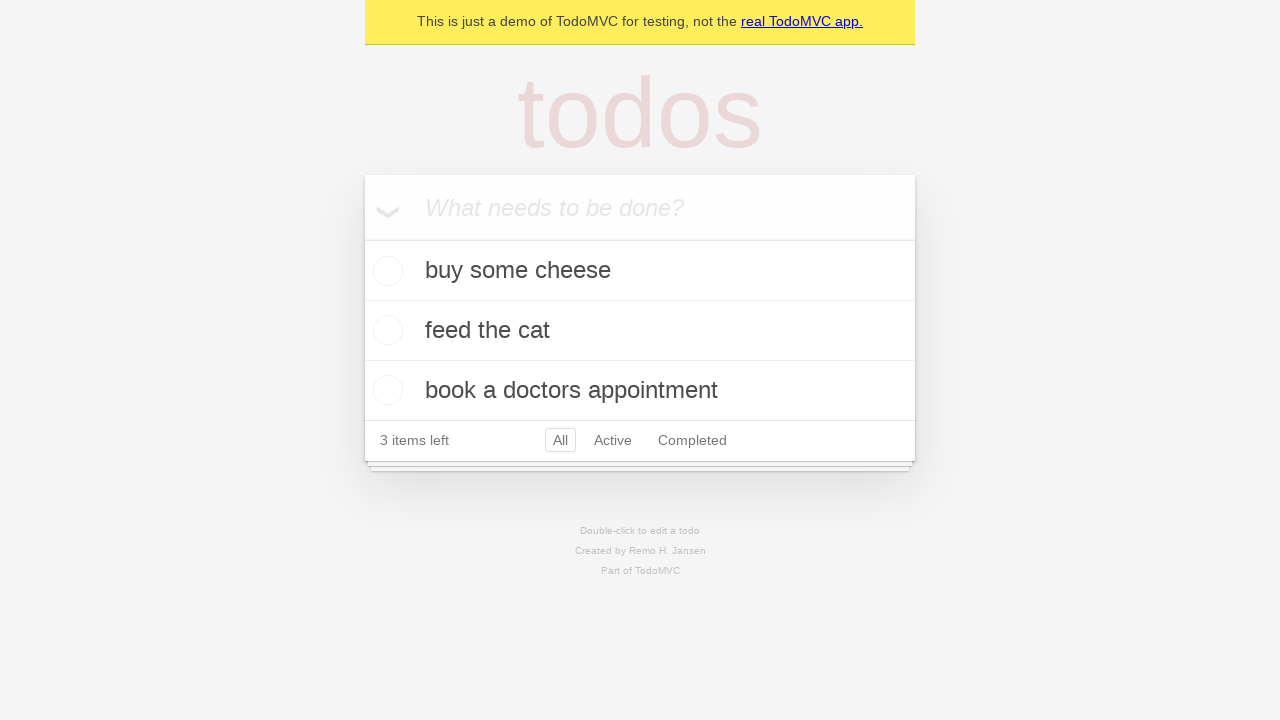